Tests that todo data persists after page reload

Starting URL: https://demo.playwright.dev/todomvc

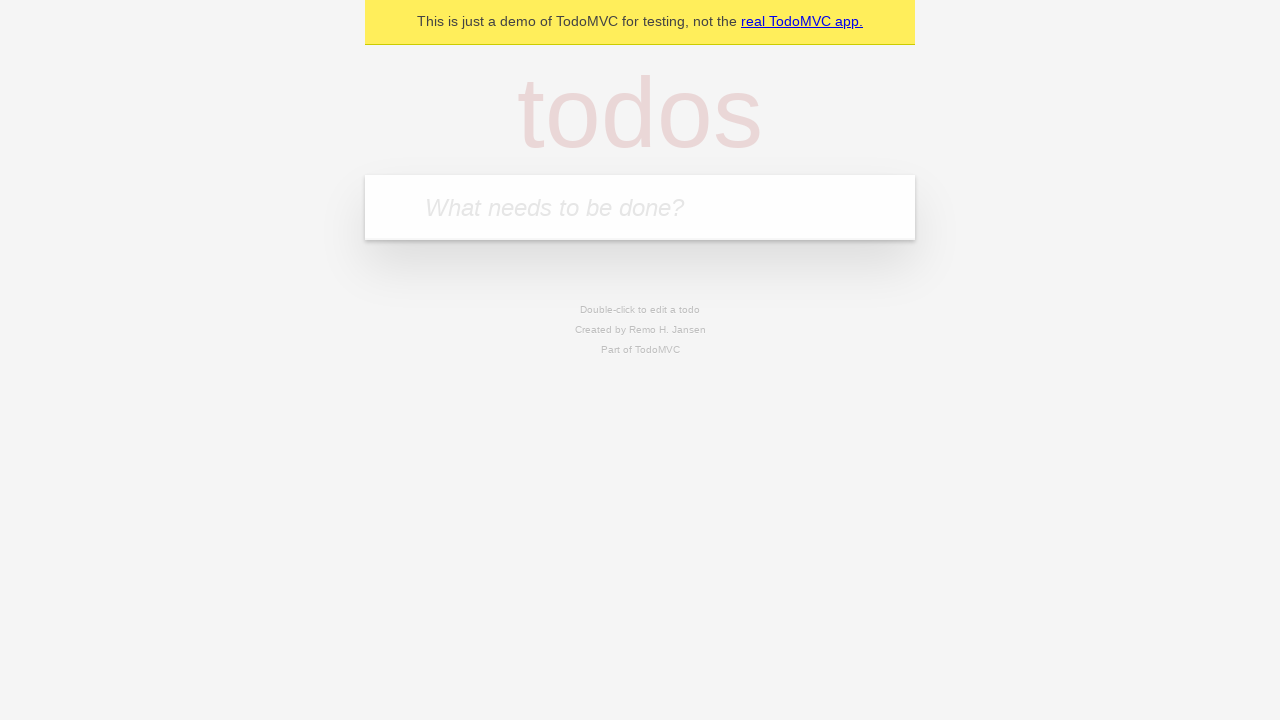

Filled todo input with 'buy some cheese' on internal:attr=[placeholder="What needs to be done?"i]
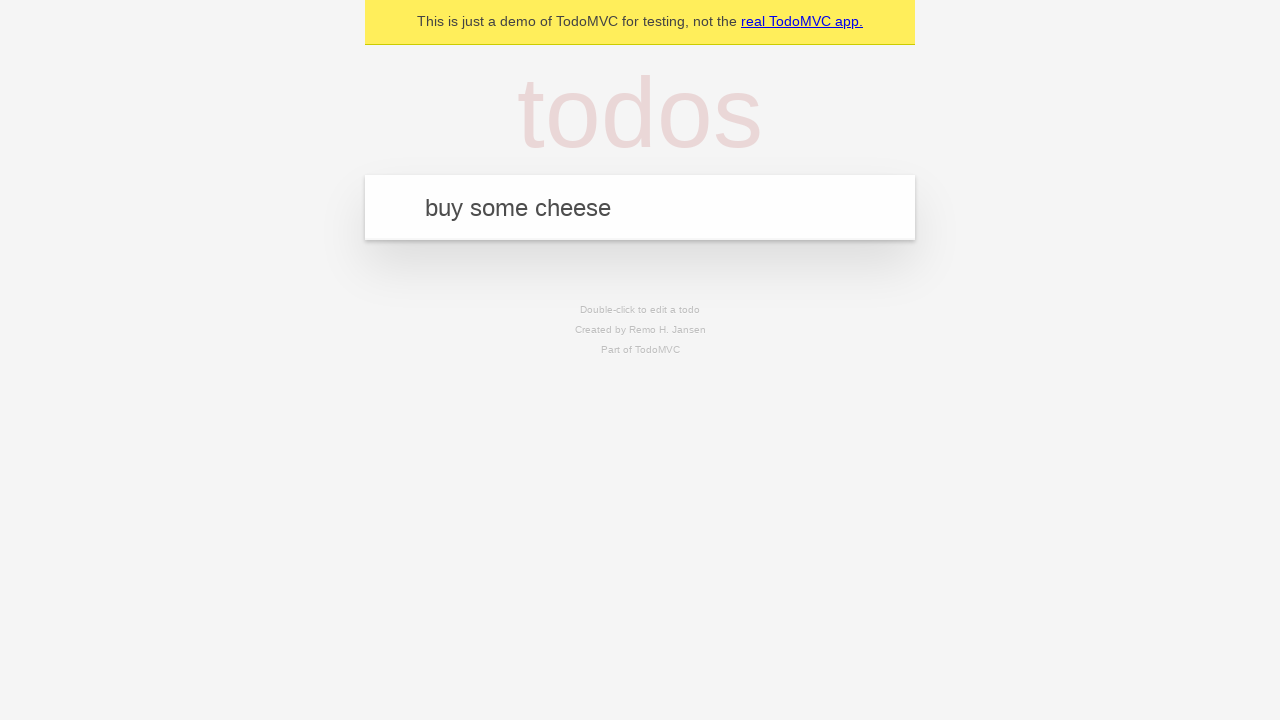

Pressed Enter to create first todo item on internal:attr=[placeholder="What needs to be done?"i]
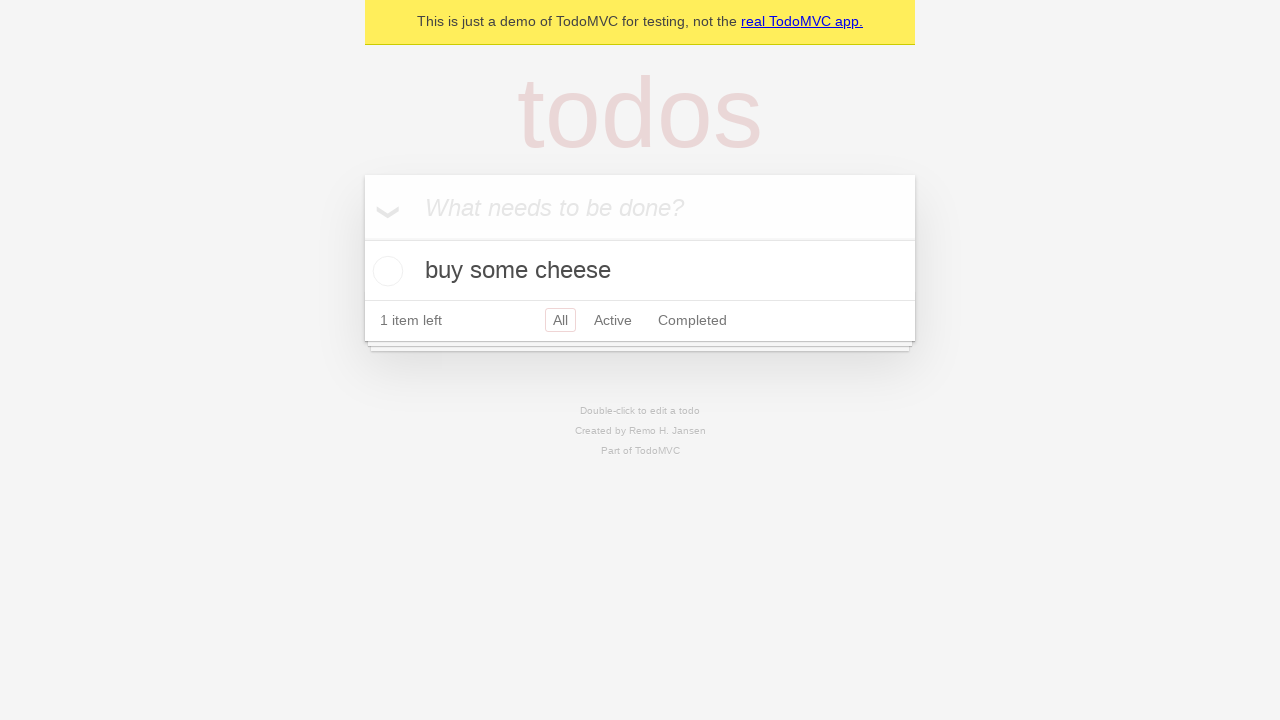

Filled todo input with 'feed the cat' on internal:attr=[placeholder="What needs to be done?"i]
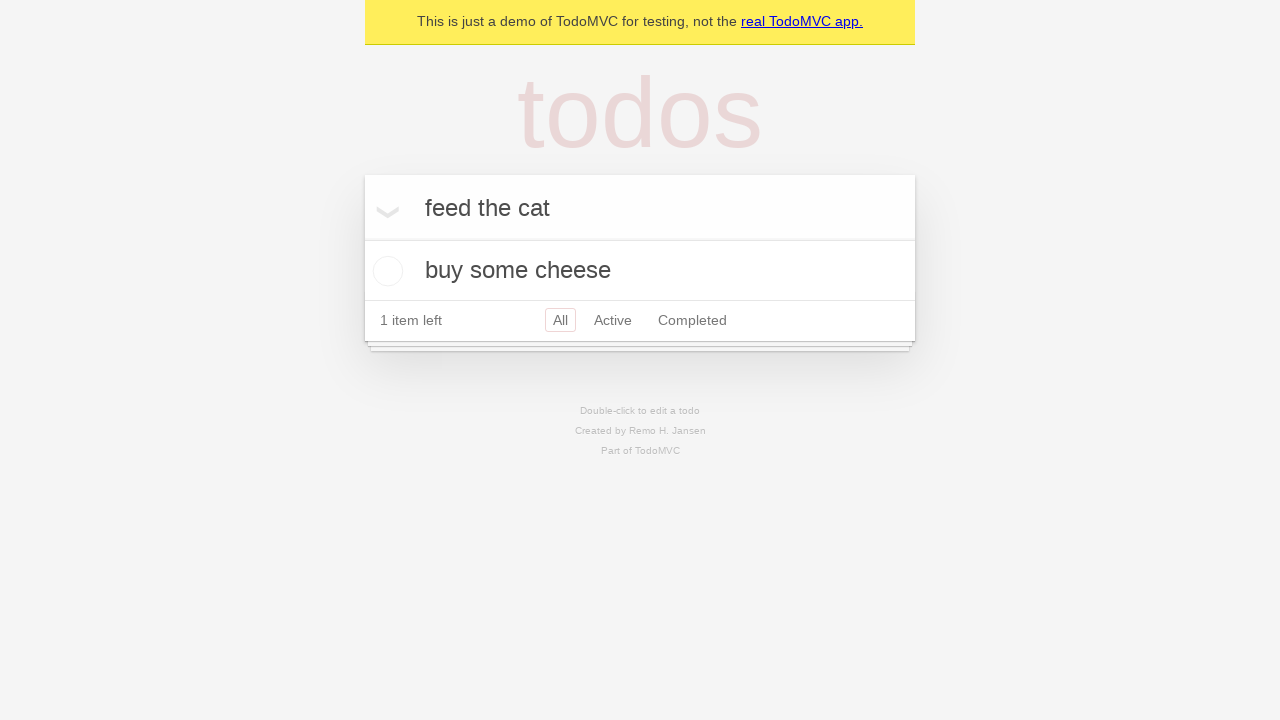

Pressed Enter to create second todo item on internal:attr=[placeholder="What needs to be done?"i]
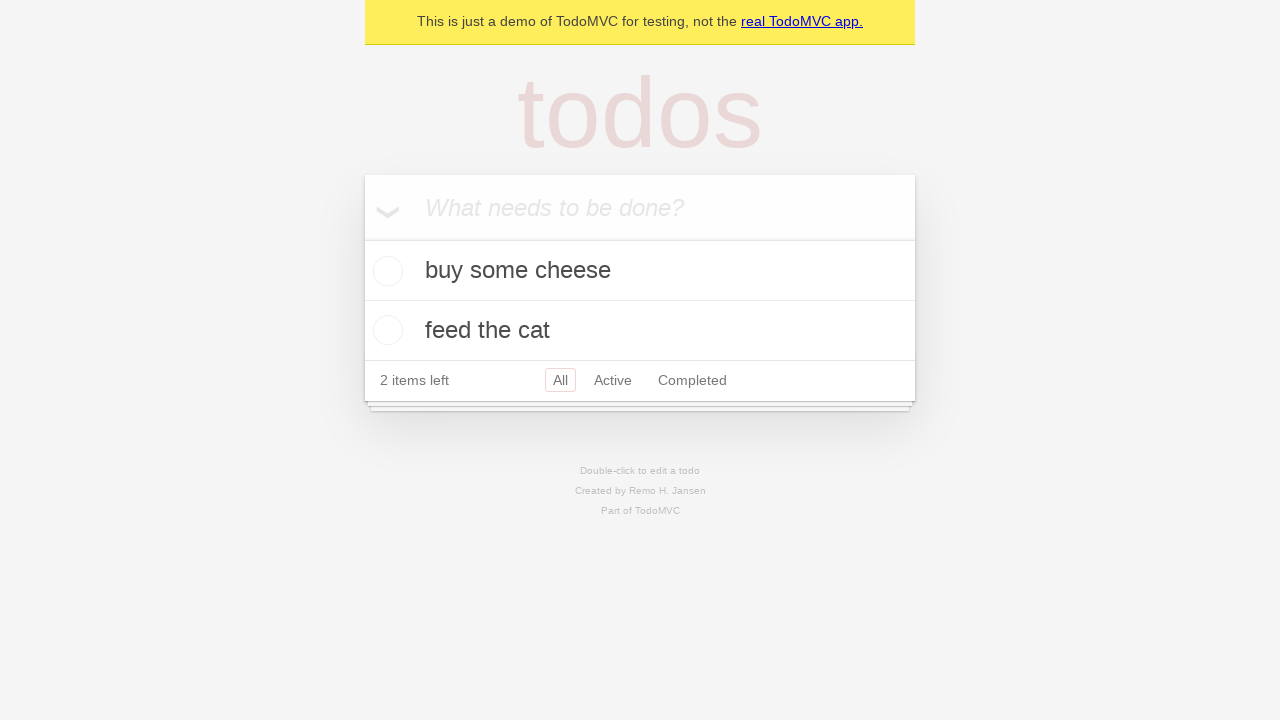

Checked the first todo item at (385, 271) on internal:testid=[data-testid="todo-item"s] >> nth=0 >> internal:role=checkbox
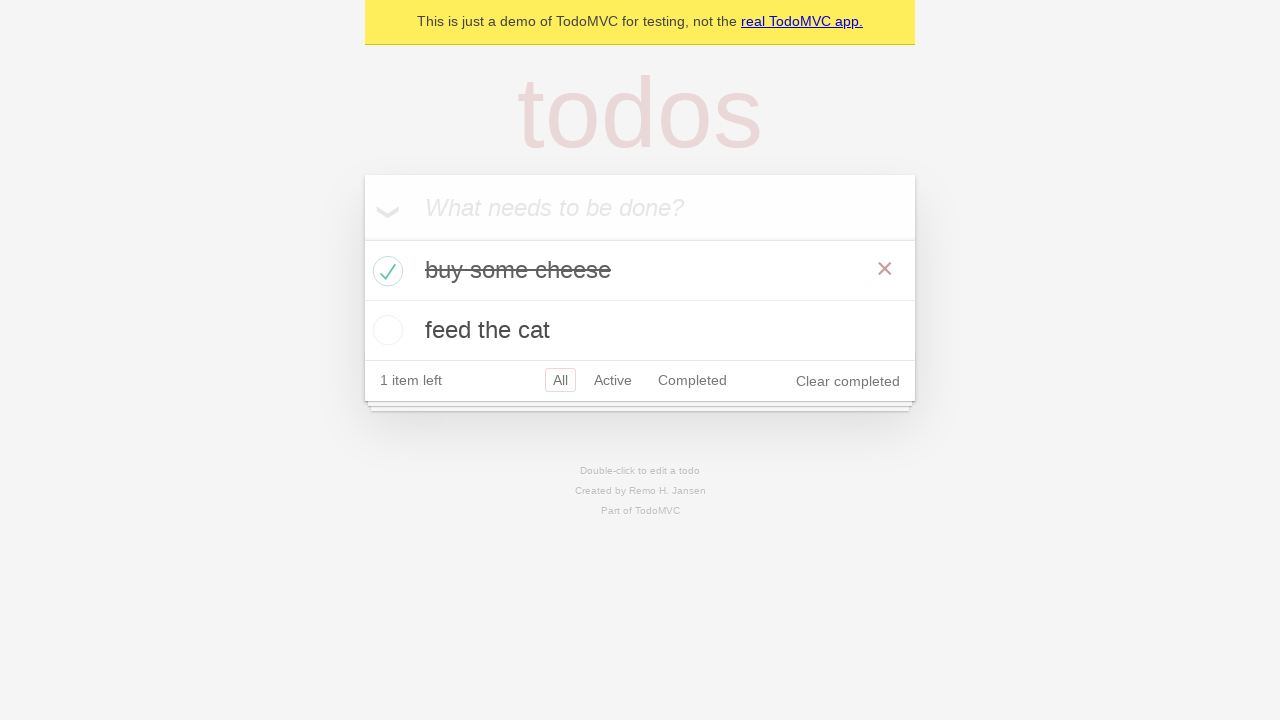

Reloaded the page
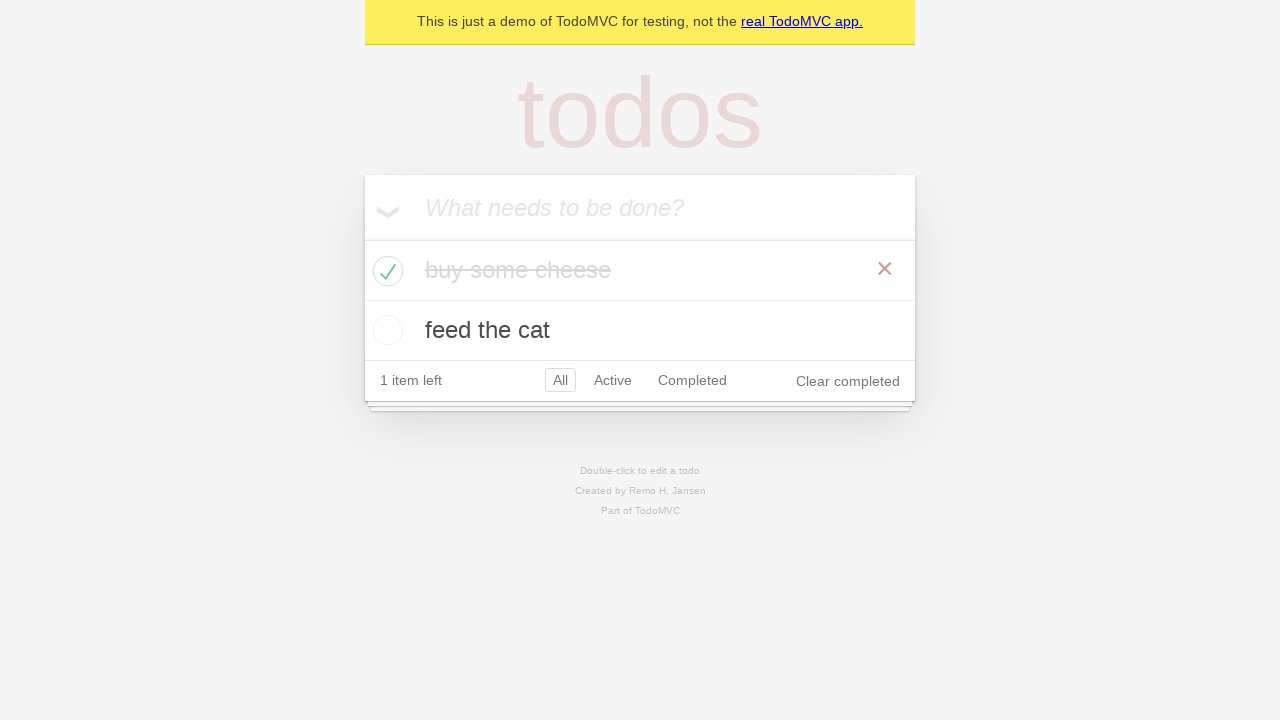

Todo items loaded after page reload
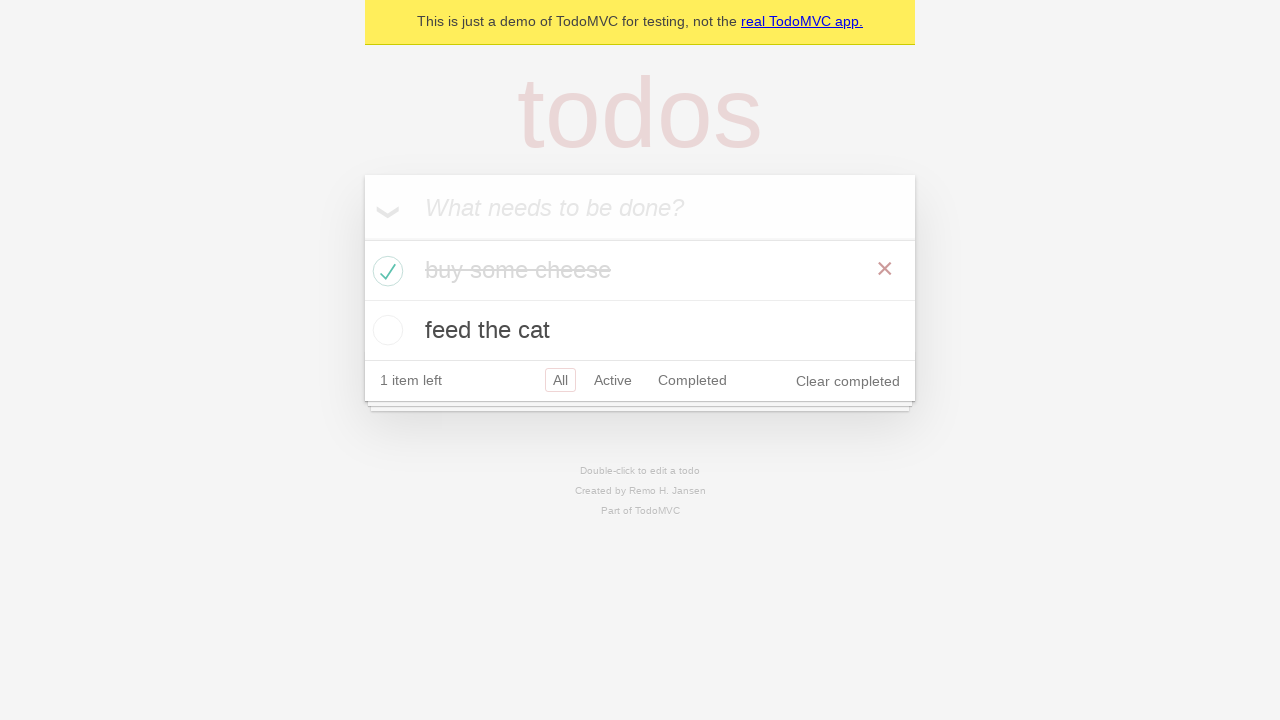

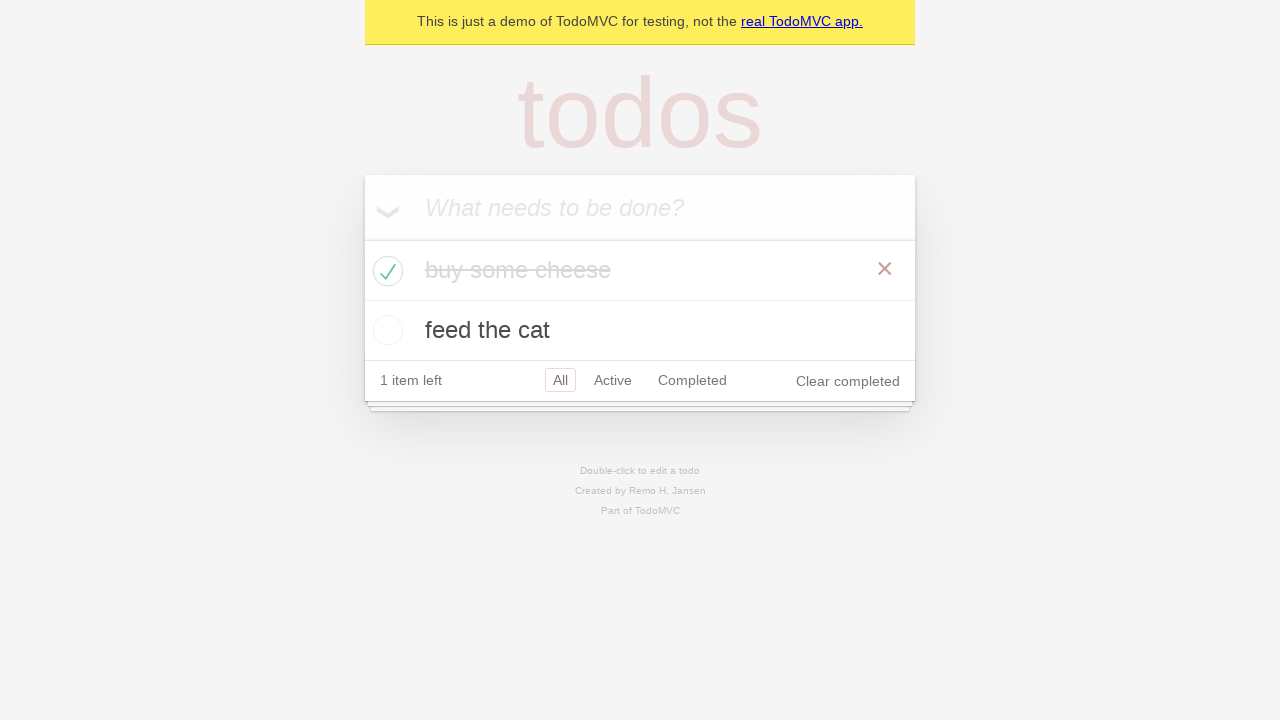